Tests waiting for loading icon to become invisible before verifying Hello World text

Starting URL: https://automationfc.github.io/dynamic-loading/

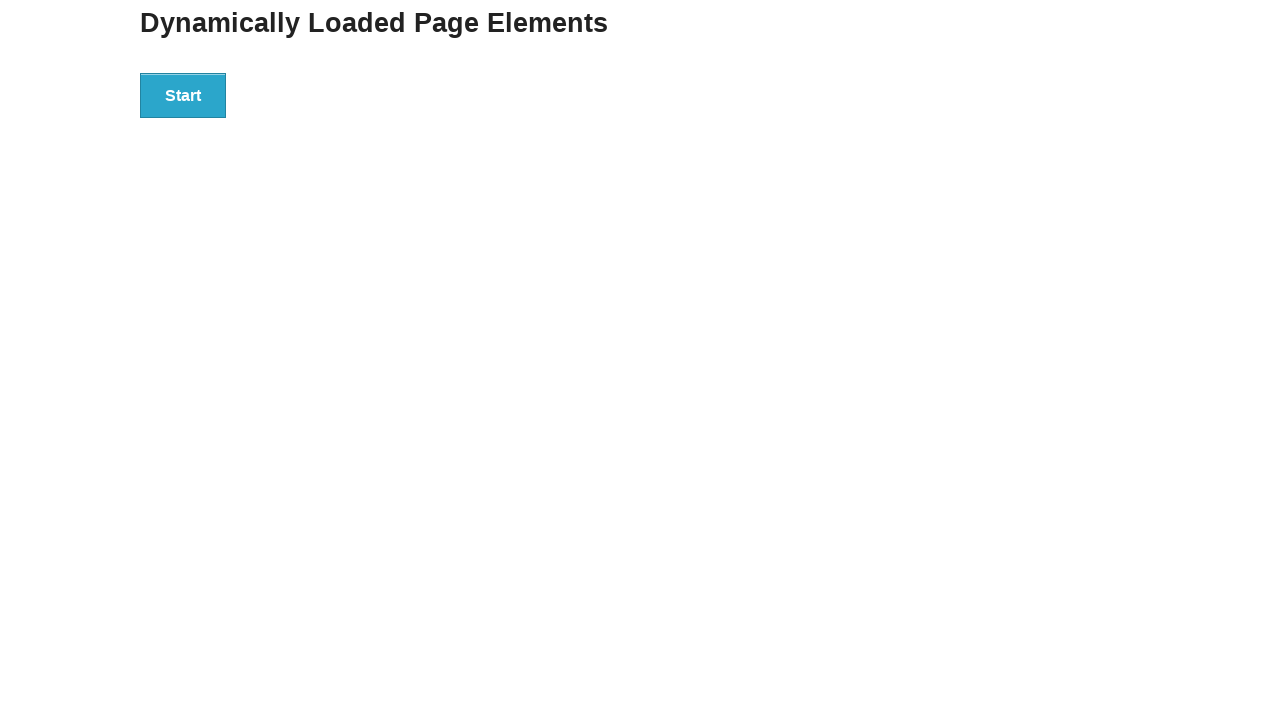

Clicked the start button at (183, 95) on div#start > button
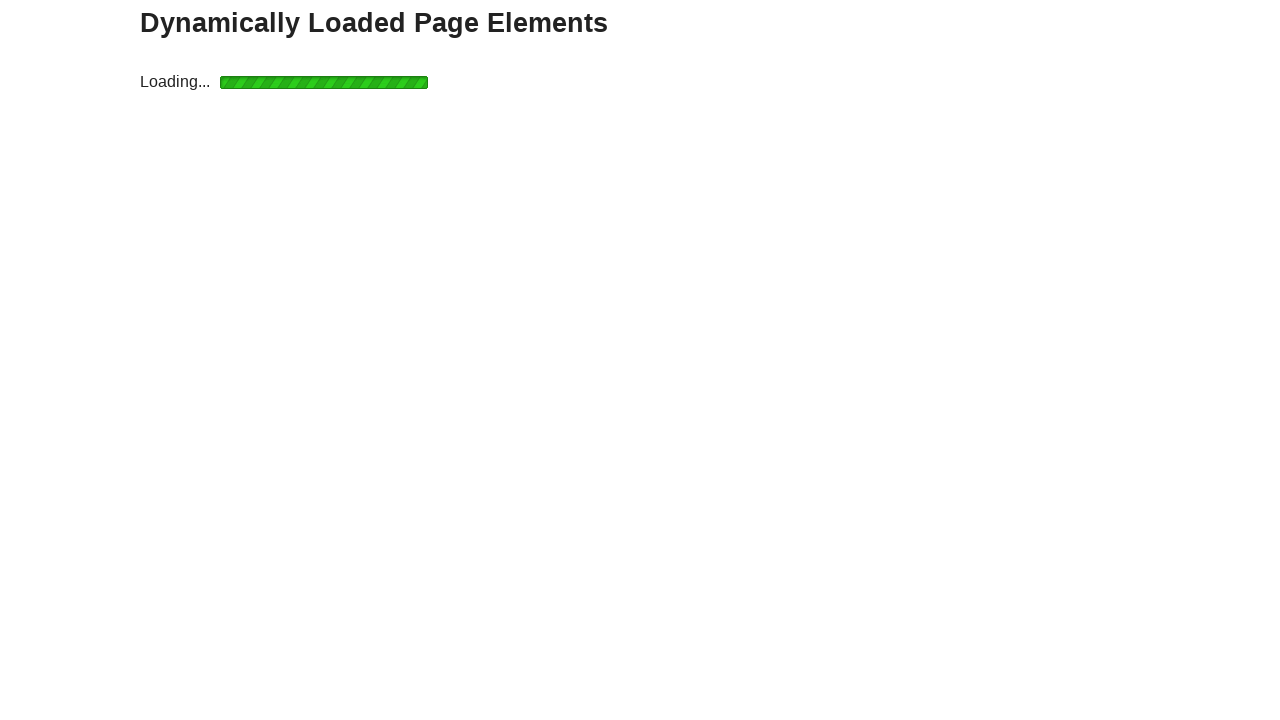

Waited for loading icon to become invisible
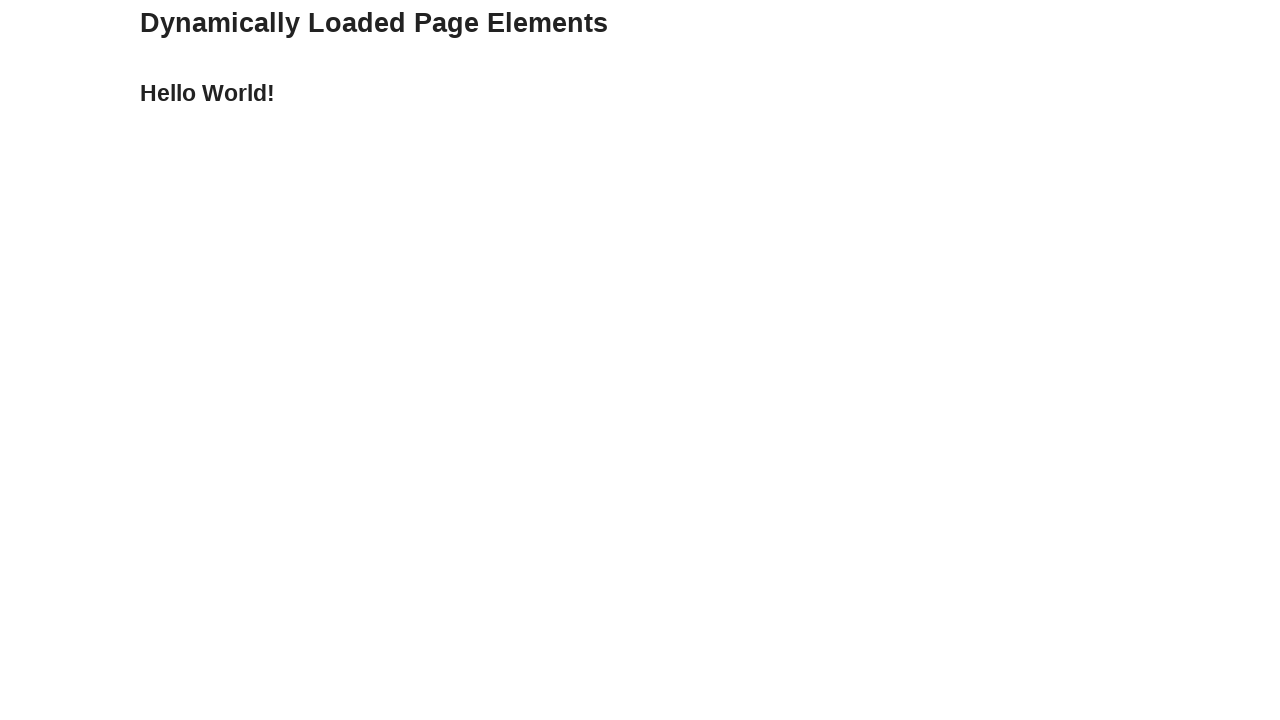

Verified 'Hello World!' text is displayed
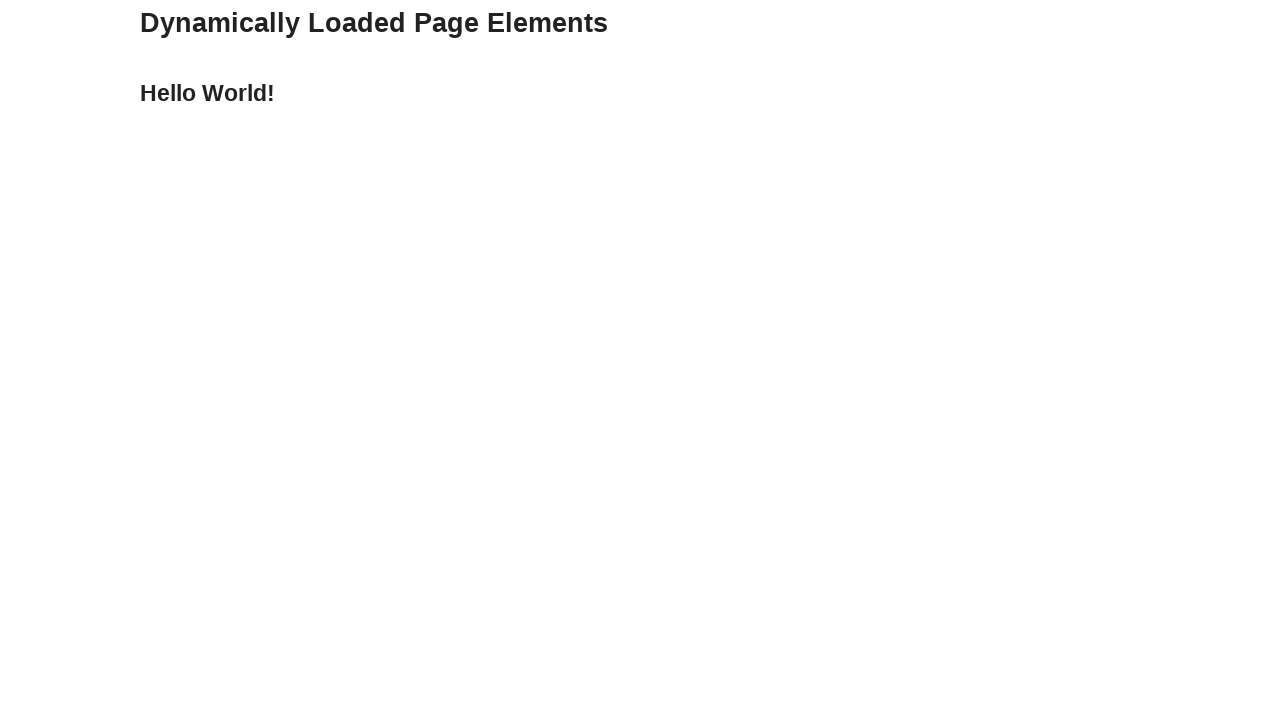

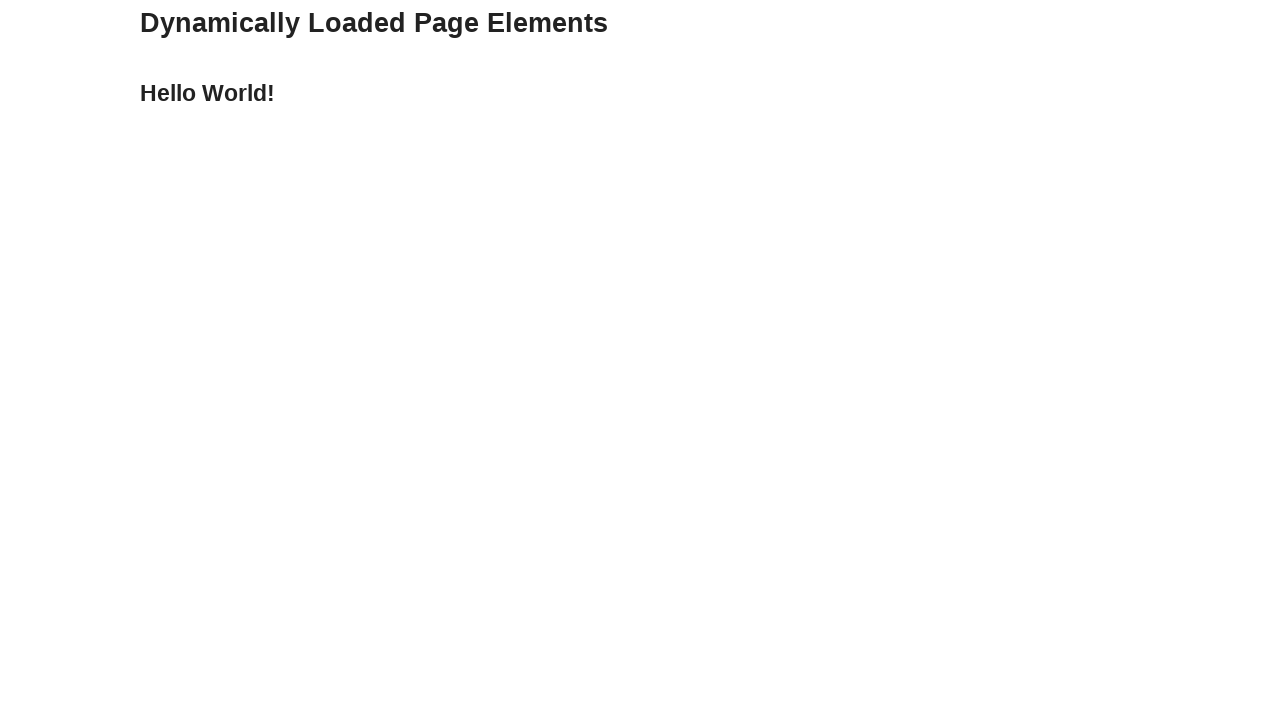